Tests page scrolling functionality by navigating to the Selenium official website and scrolling down 5000 pixels using JavaScript execution.

Starting URL: https://www.selenium.dev/

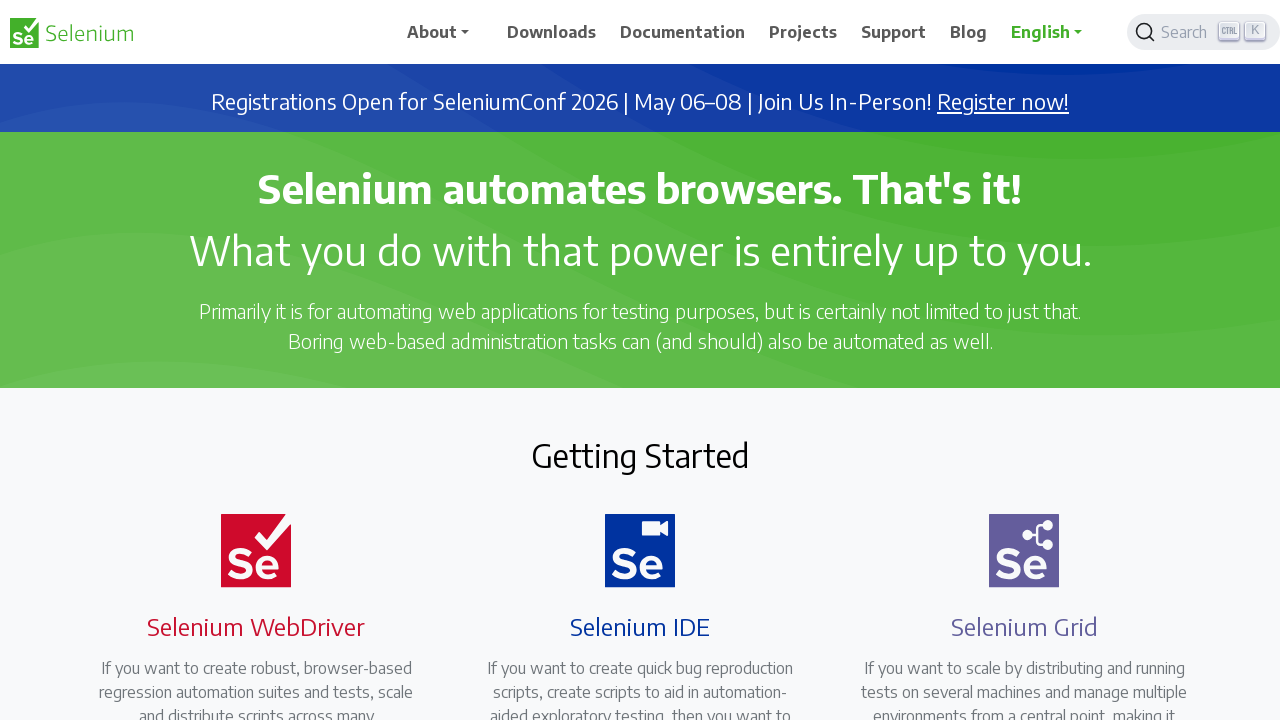

Navigated to Selenium official website
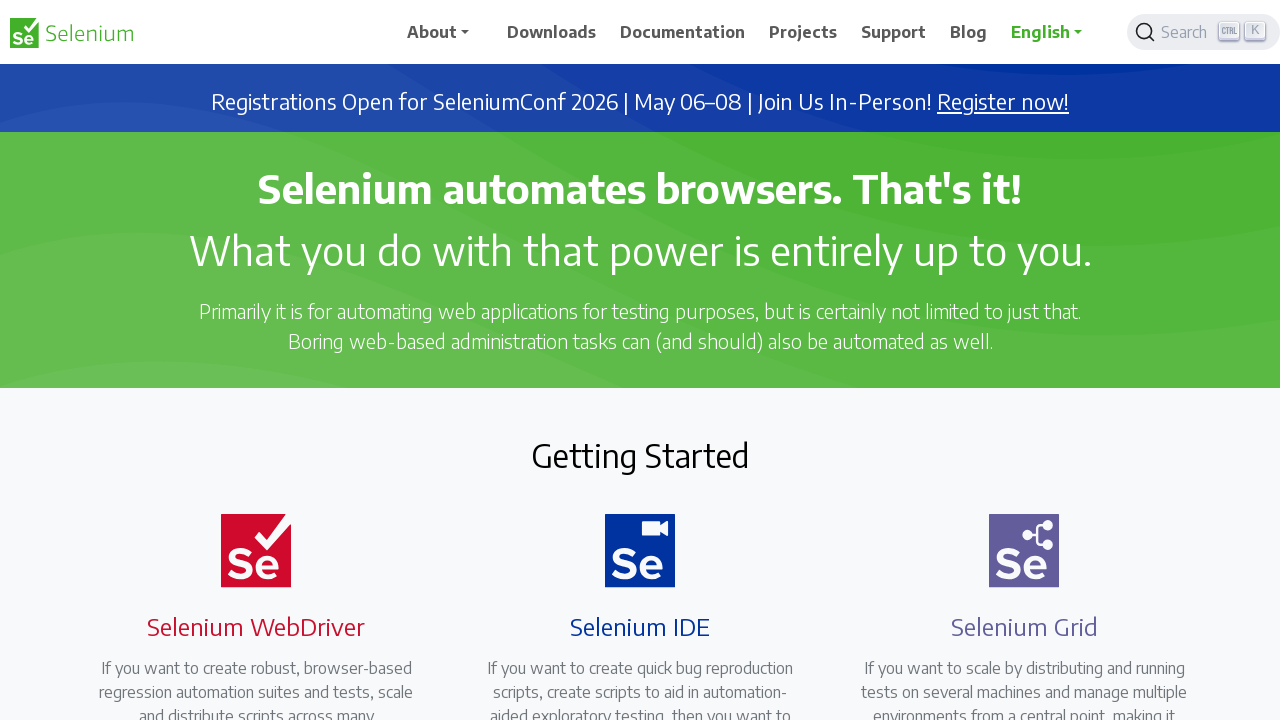

Executed JavaScript to scroll down 5000 pixels
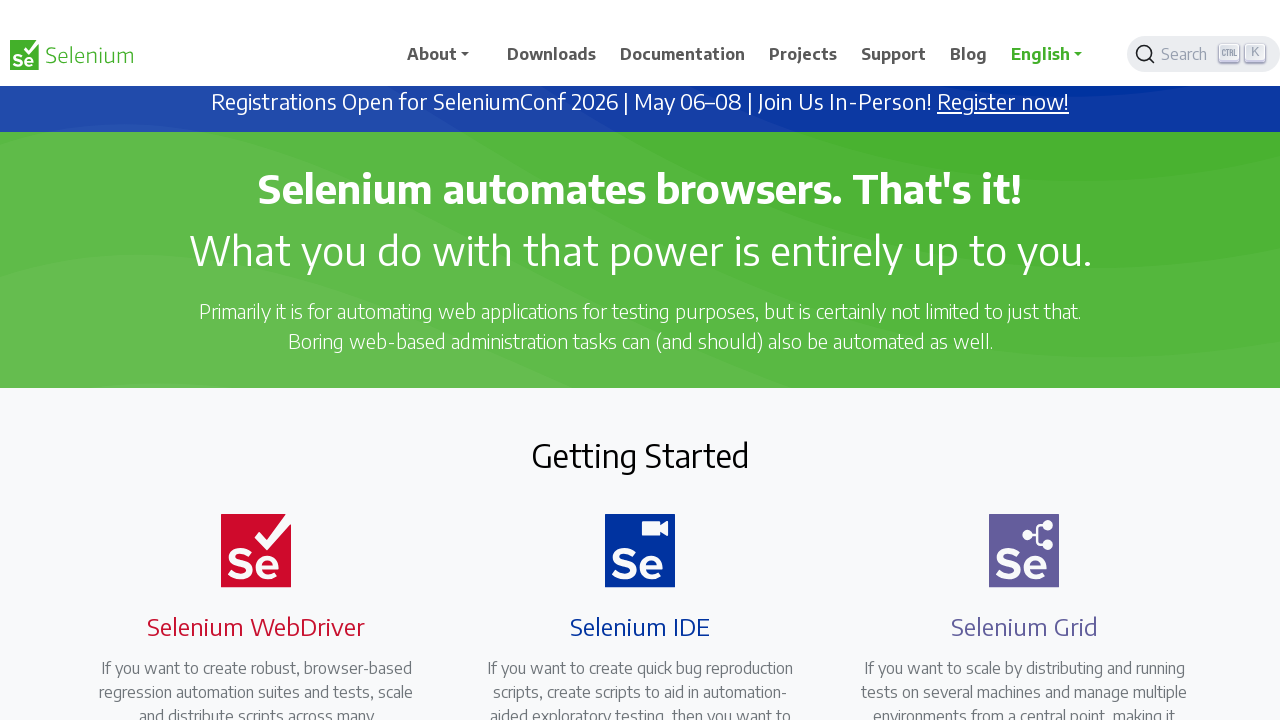

Waited 1000ms for scroll animation to complete
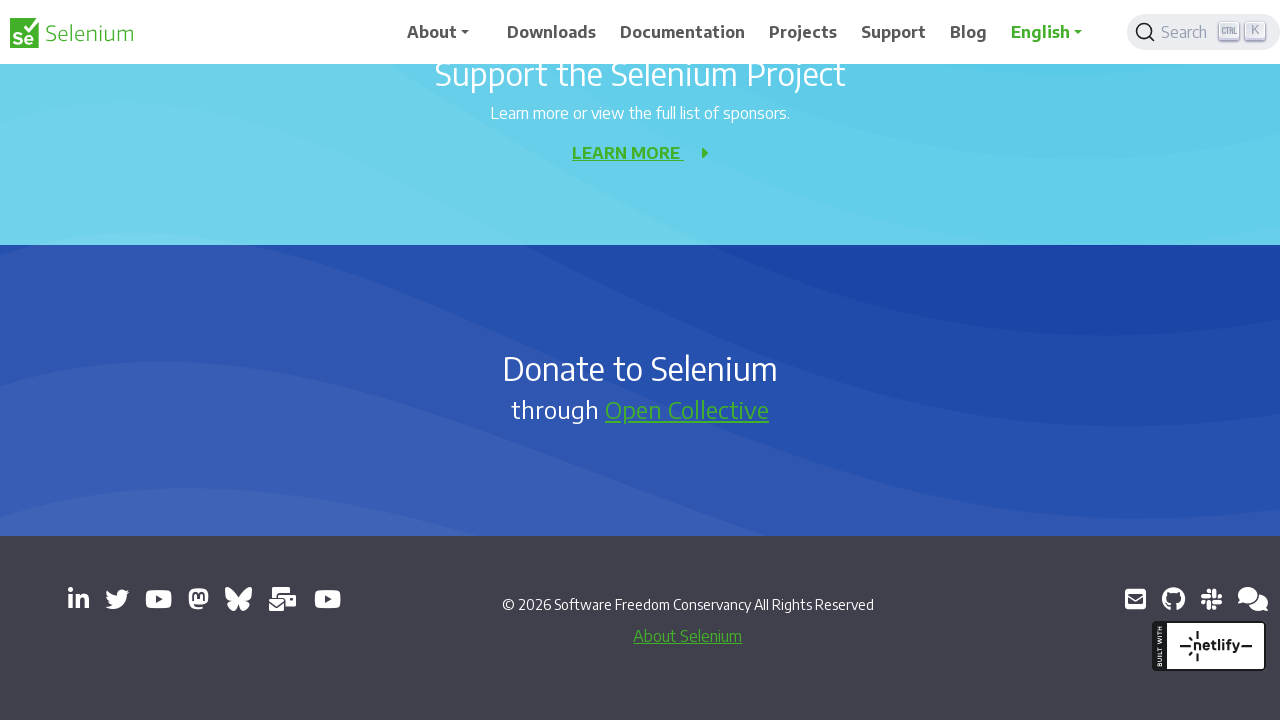

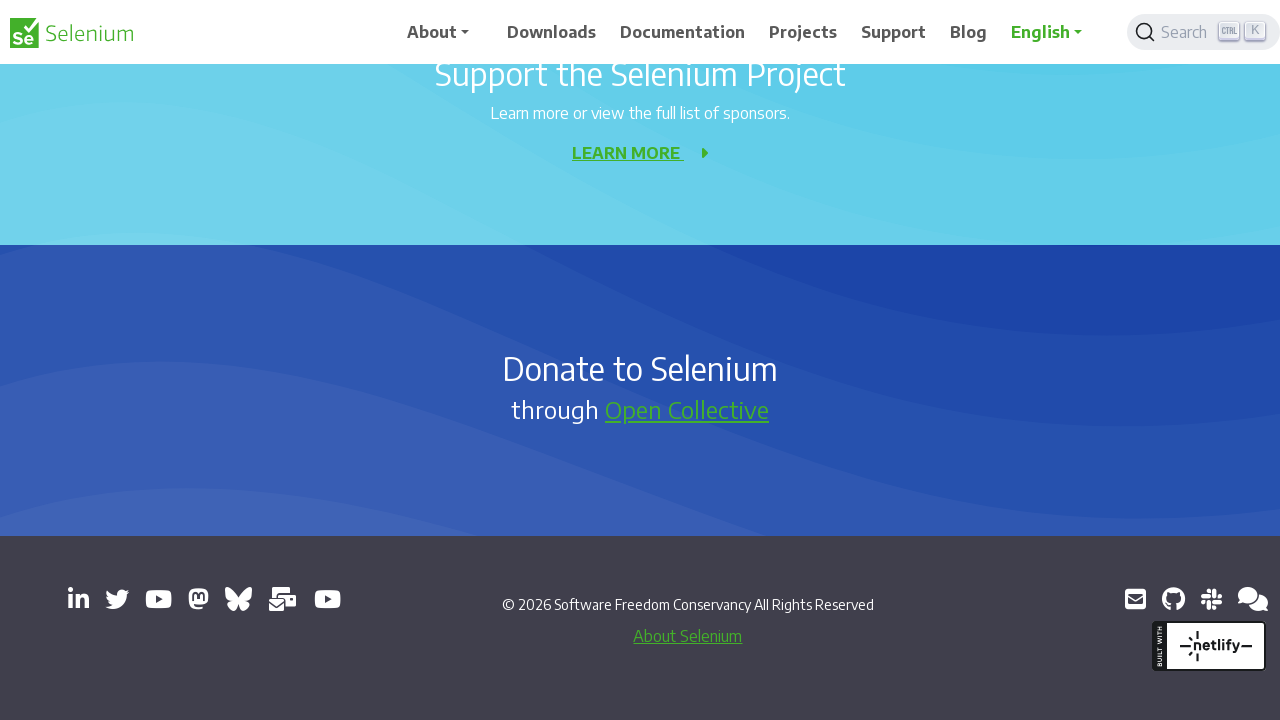